Tests the datepicker functionality by entering a date value and pressing Enter to close the picker

Starting URL: https://formy-project.herokuapp.com/datepicker

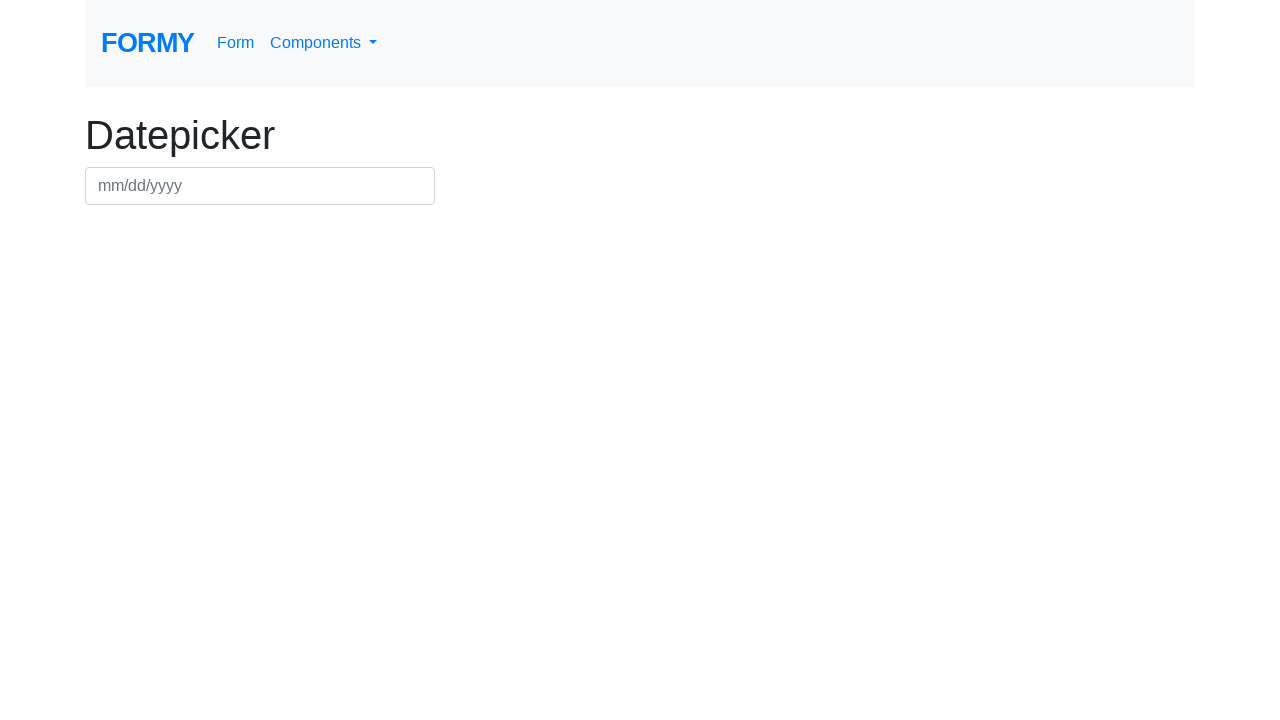

Filled datepicker field with date 07/15/2024 on #datepicker
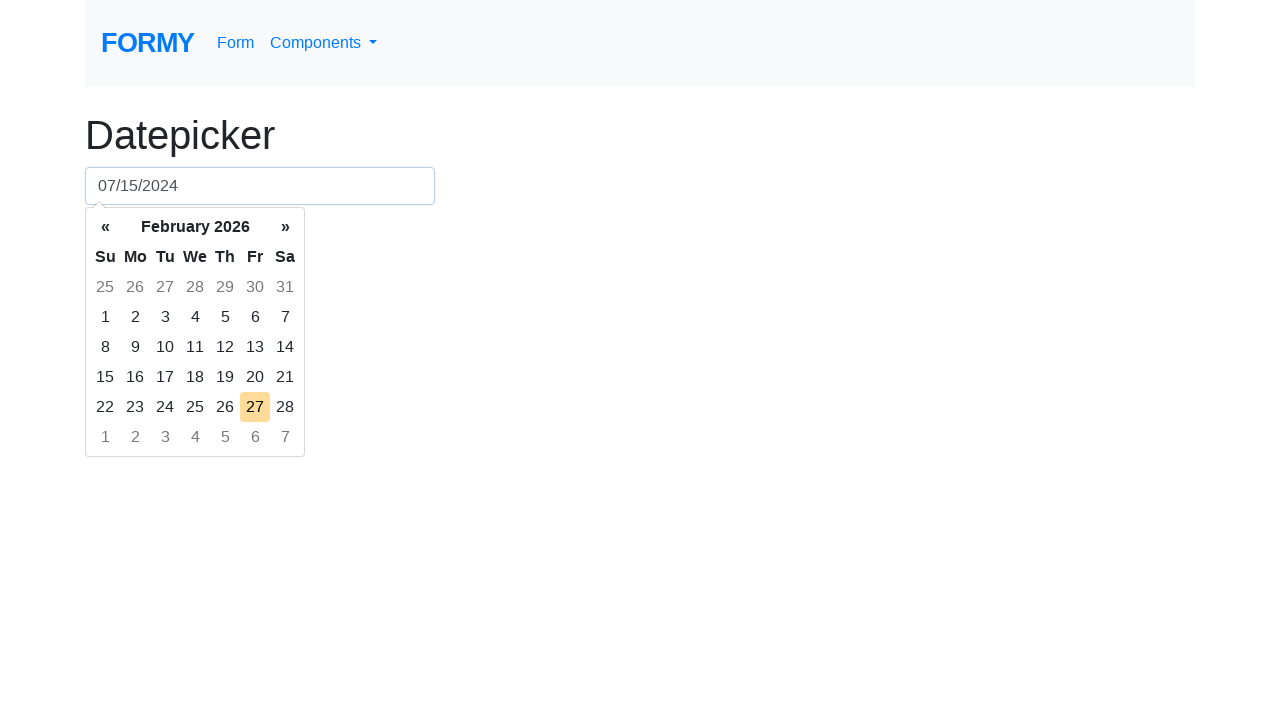

Pressed Enter to close the datepicker on #datepicker
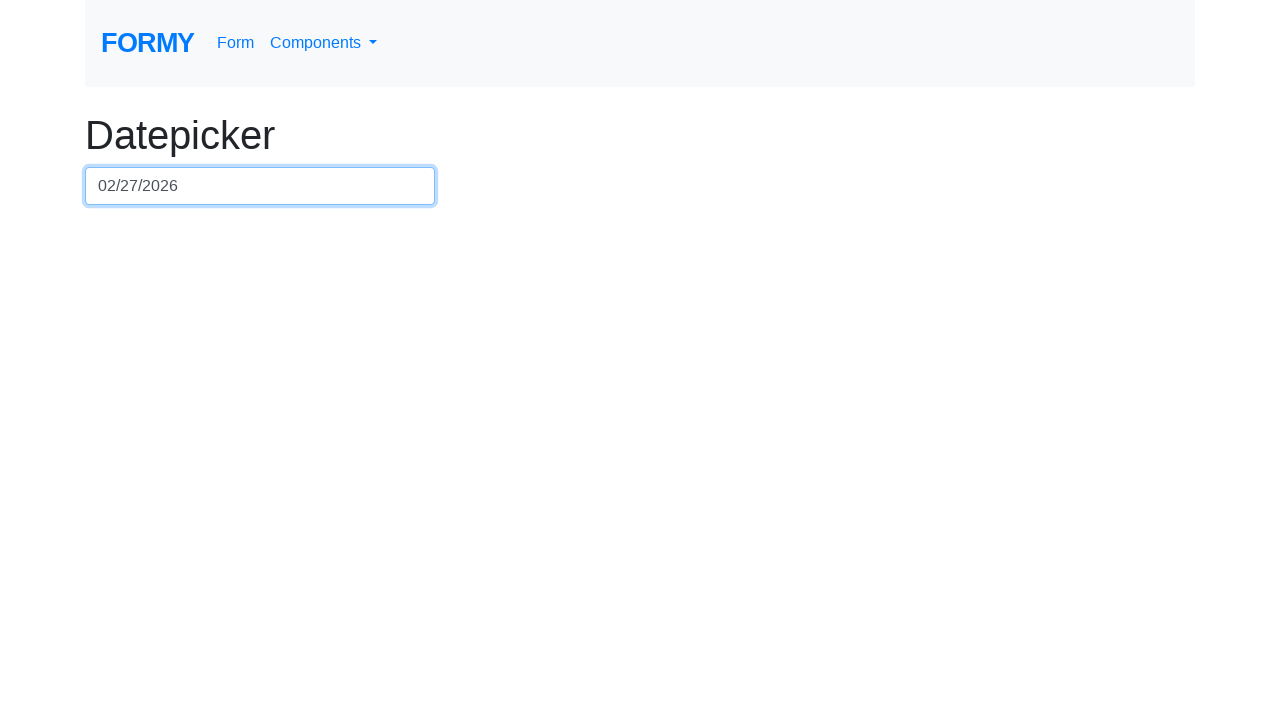

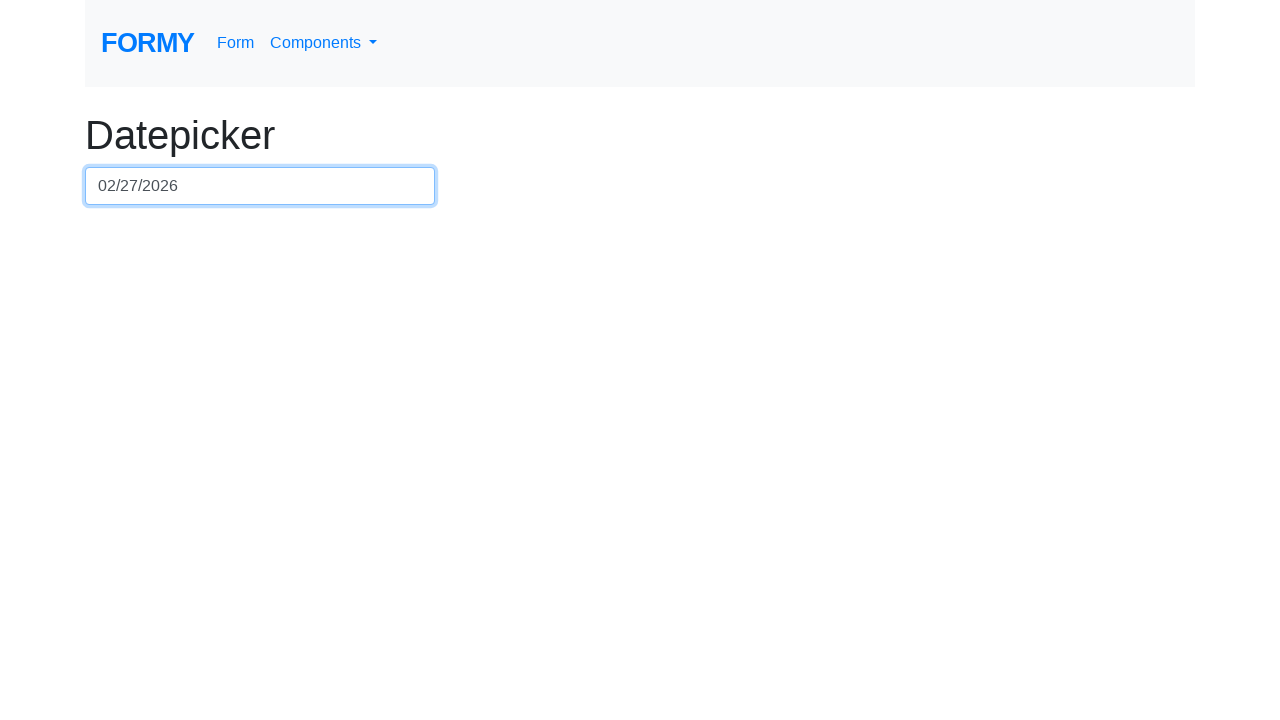